Navigates to the Time and Date world clock page and verifies that the world clock table is present and contains data

Starting URL: https://www.timeanddate.com/worldclock/

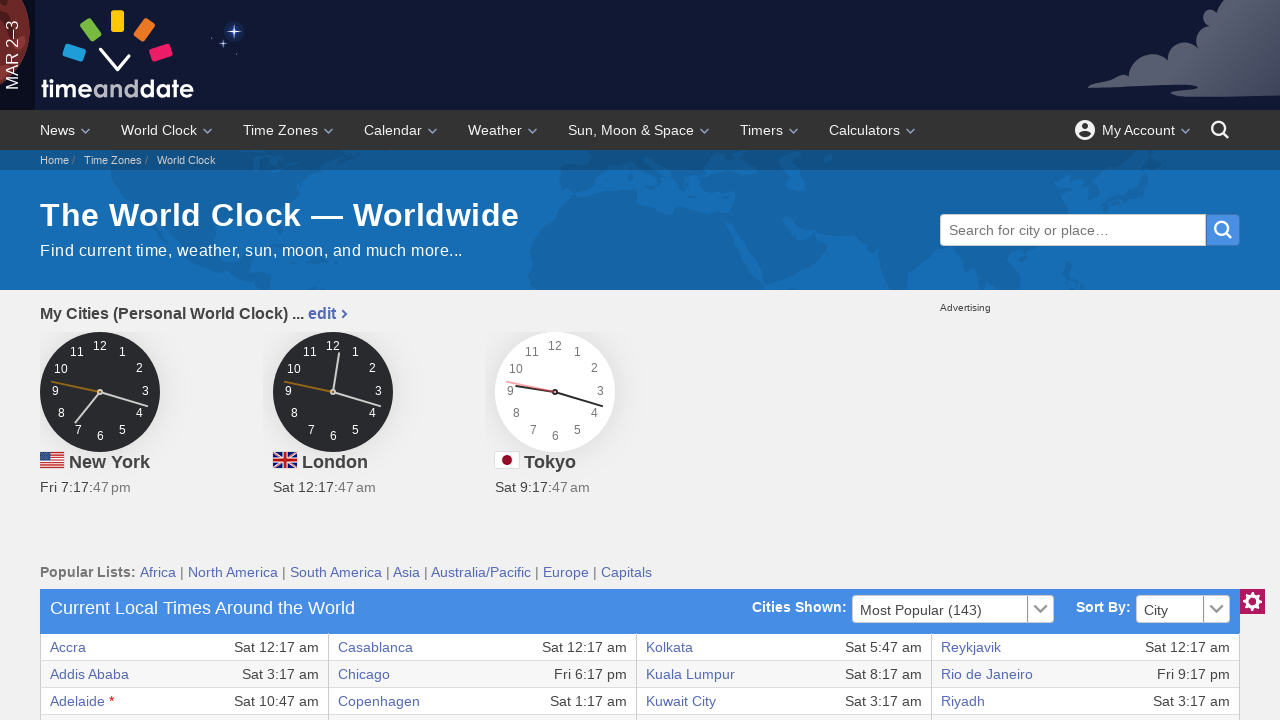

Navigated to Time and Date world clock page
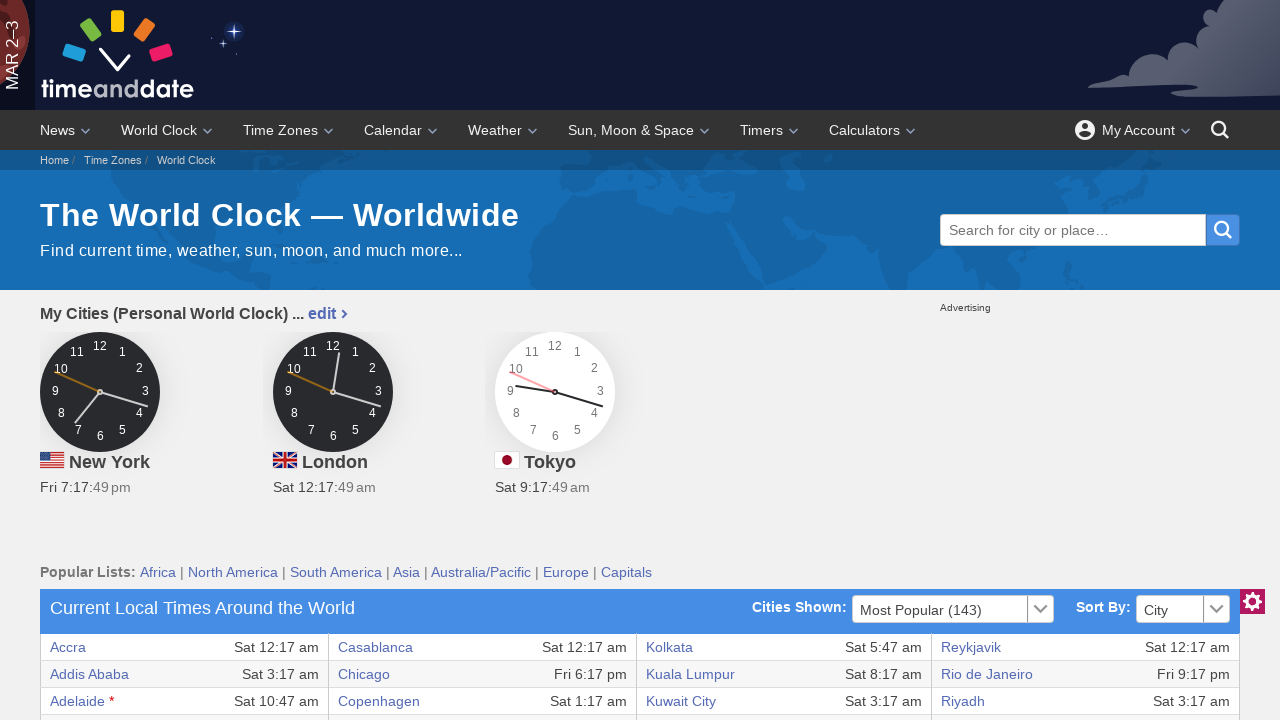

World clock table rows loaded and visible
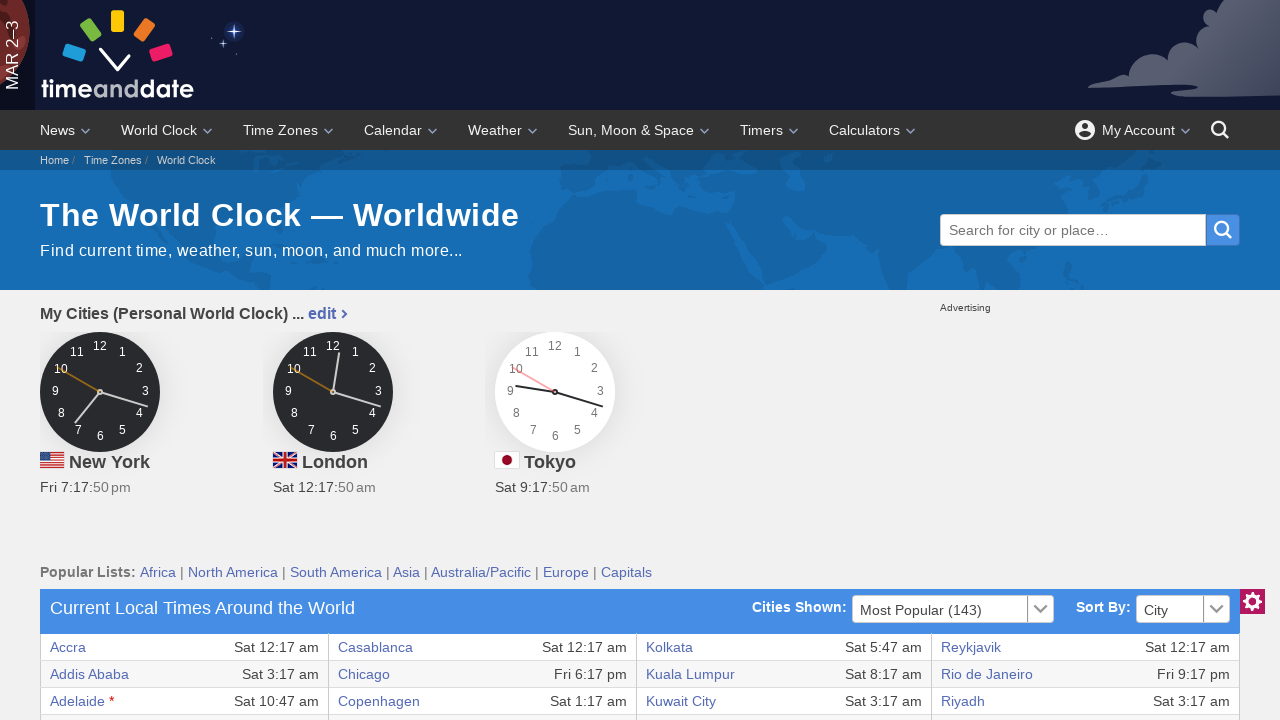

World clock table contains data - first cell verified
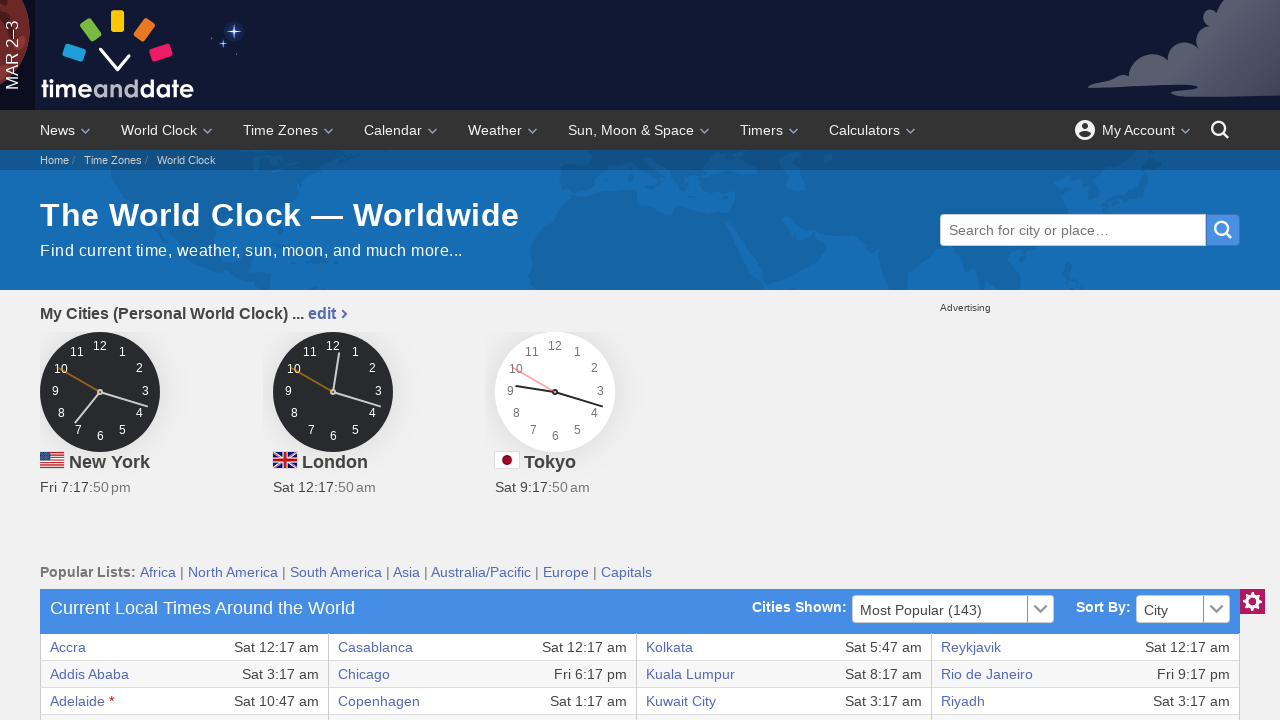

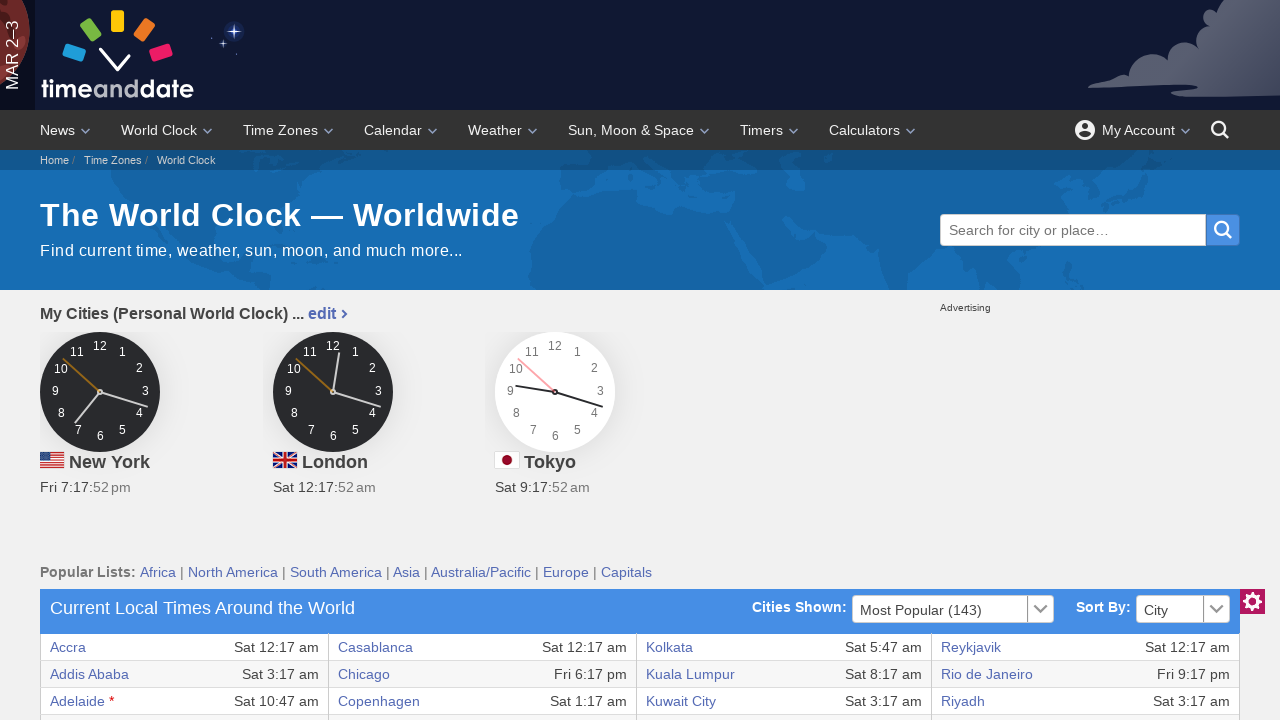